Tests that 3 radio buttons are displayed on the page

Starting URL: https://demoqa.com/elements

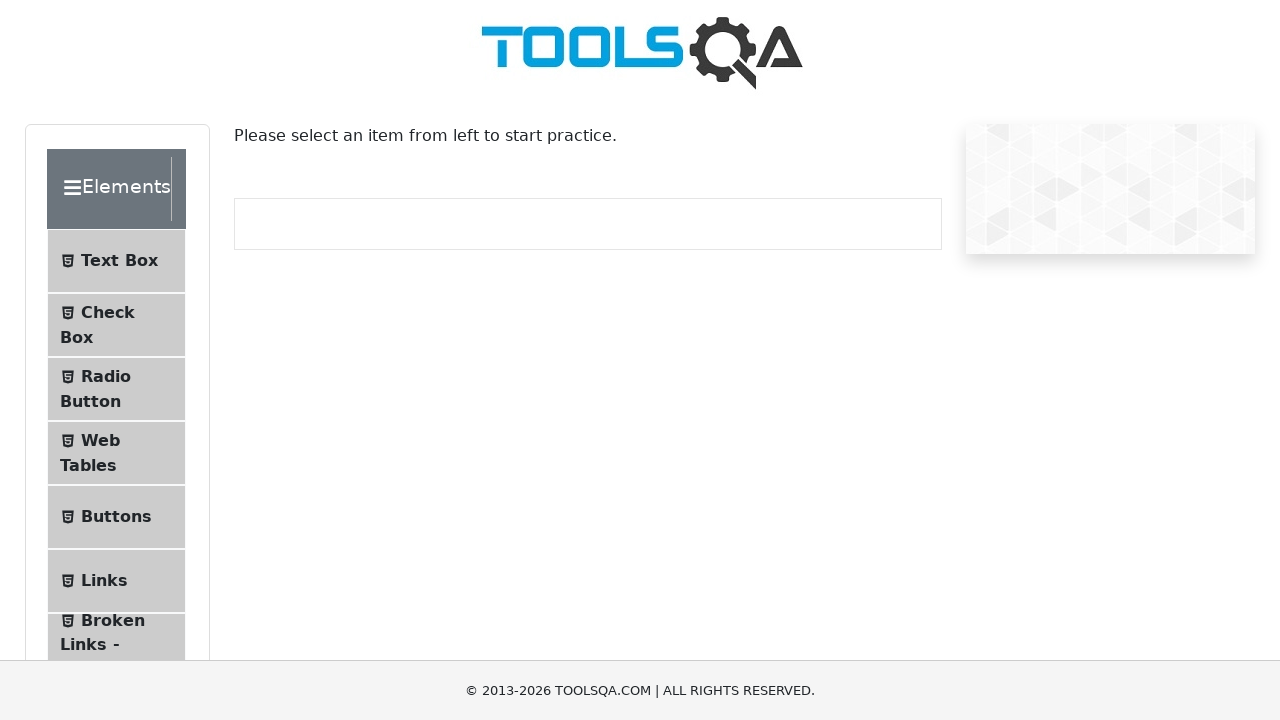

Clicked on Radio Button menu item at (116, 389) on #item-2
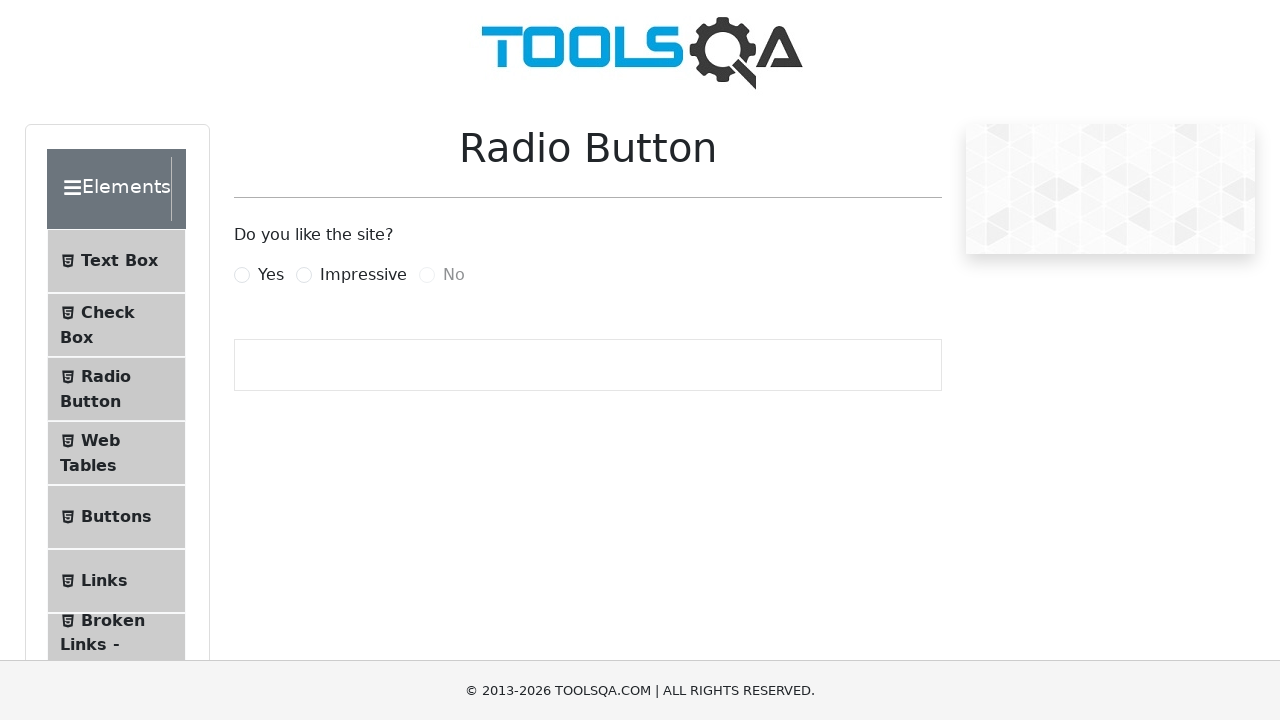

Radio button elements are present on the page
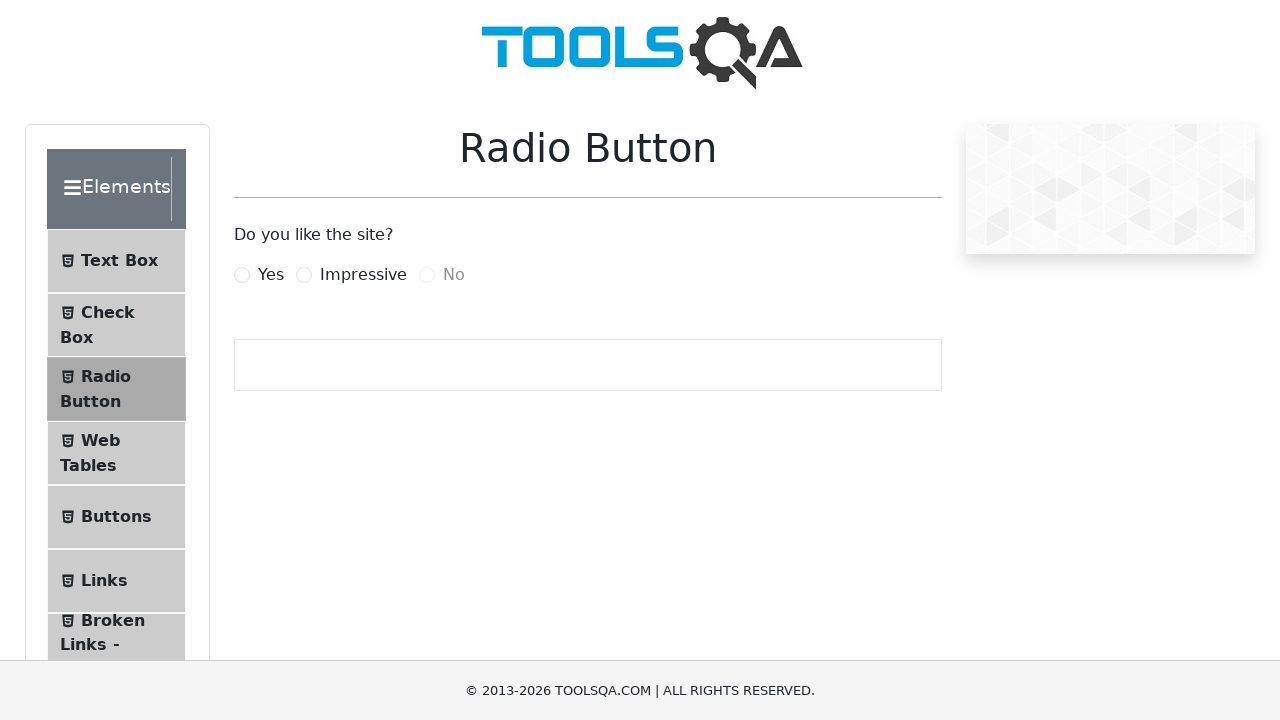

Verified that 3 radio buttons are displayed on the page
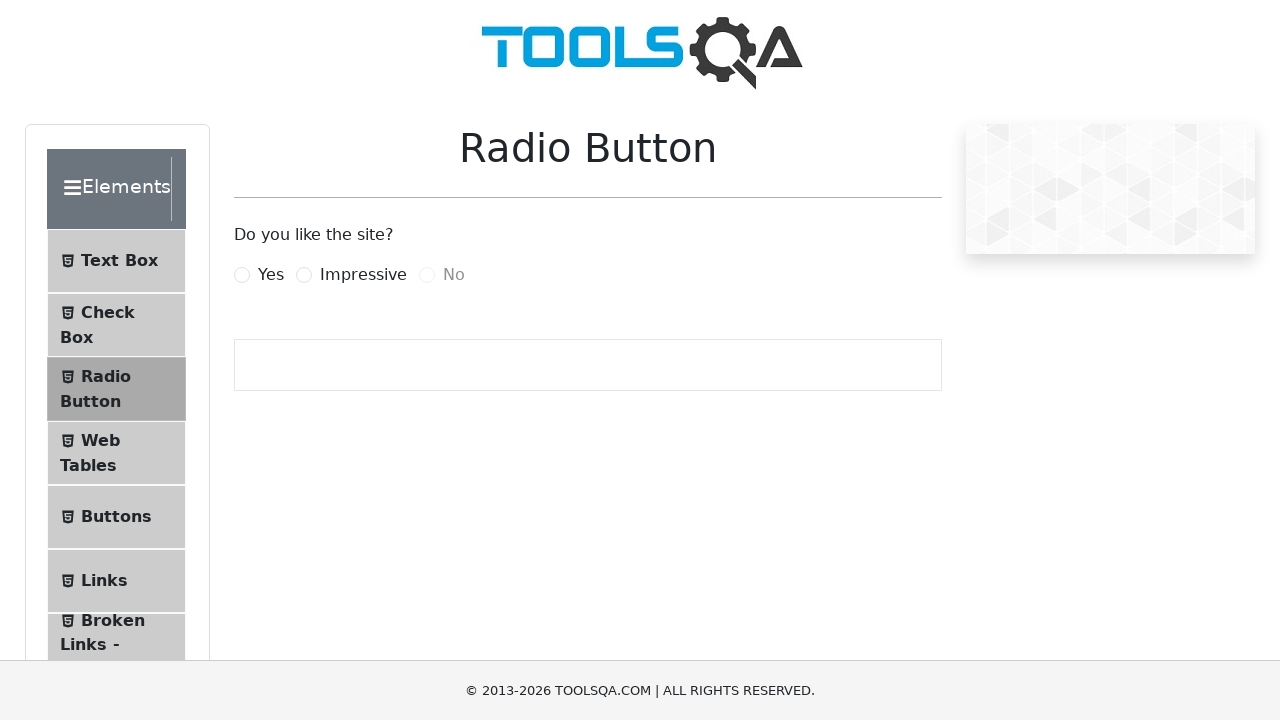

Assertion passed: exactly 3 radio buttons are present
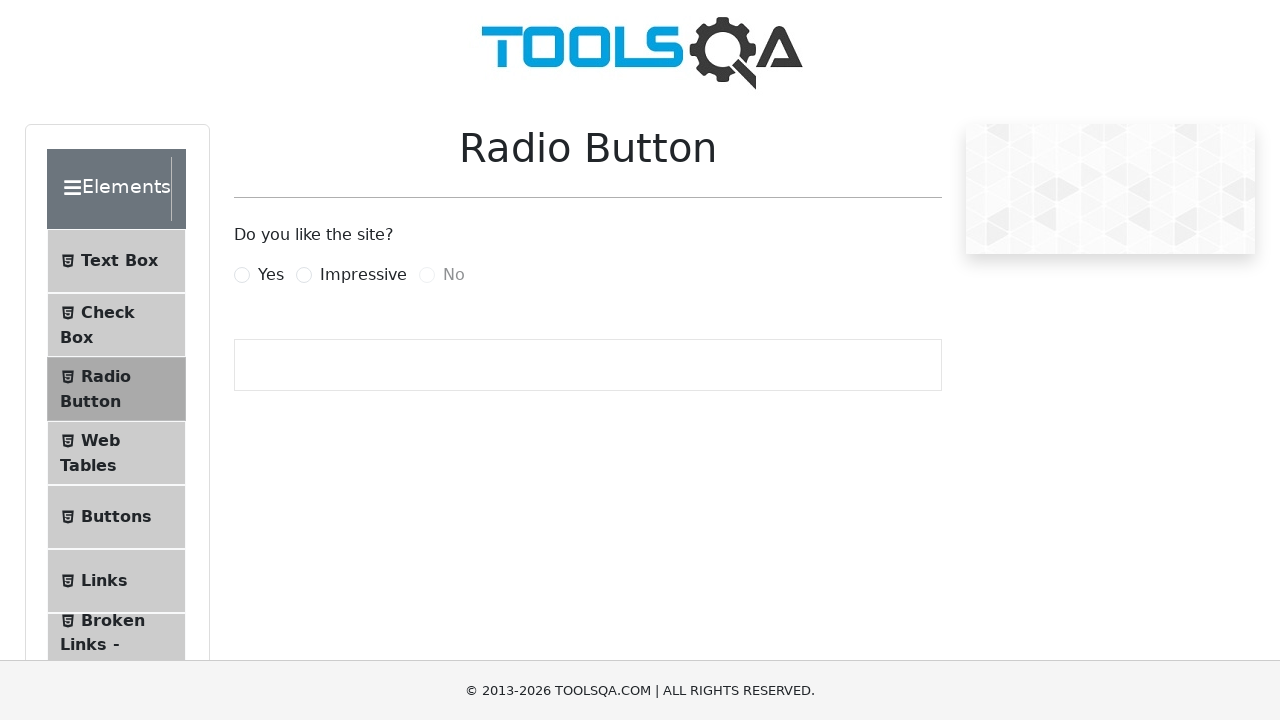

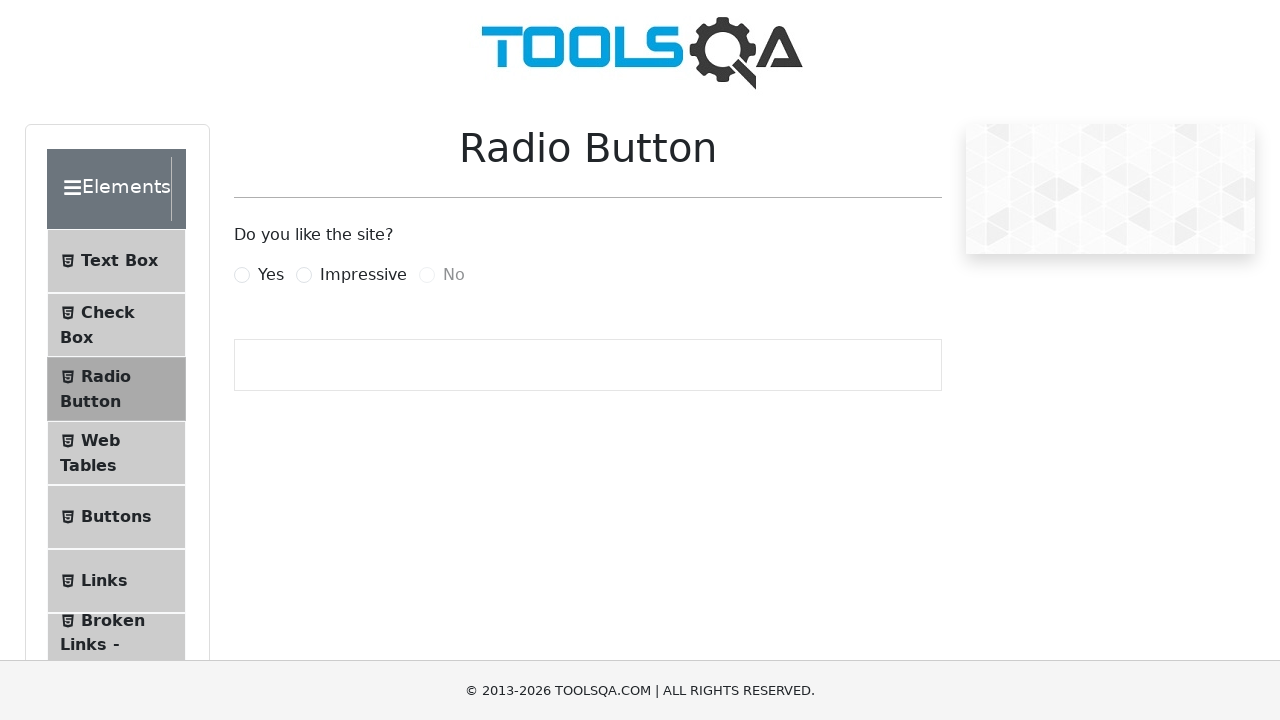